Tests website search functionality by clicking the search icon, entering a search query, and submitting the search form on the Wolfram website

Starting URL: https://www.wolfram.com

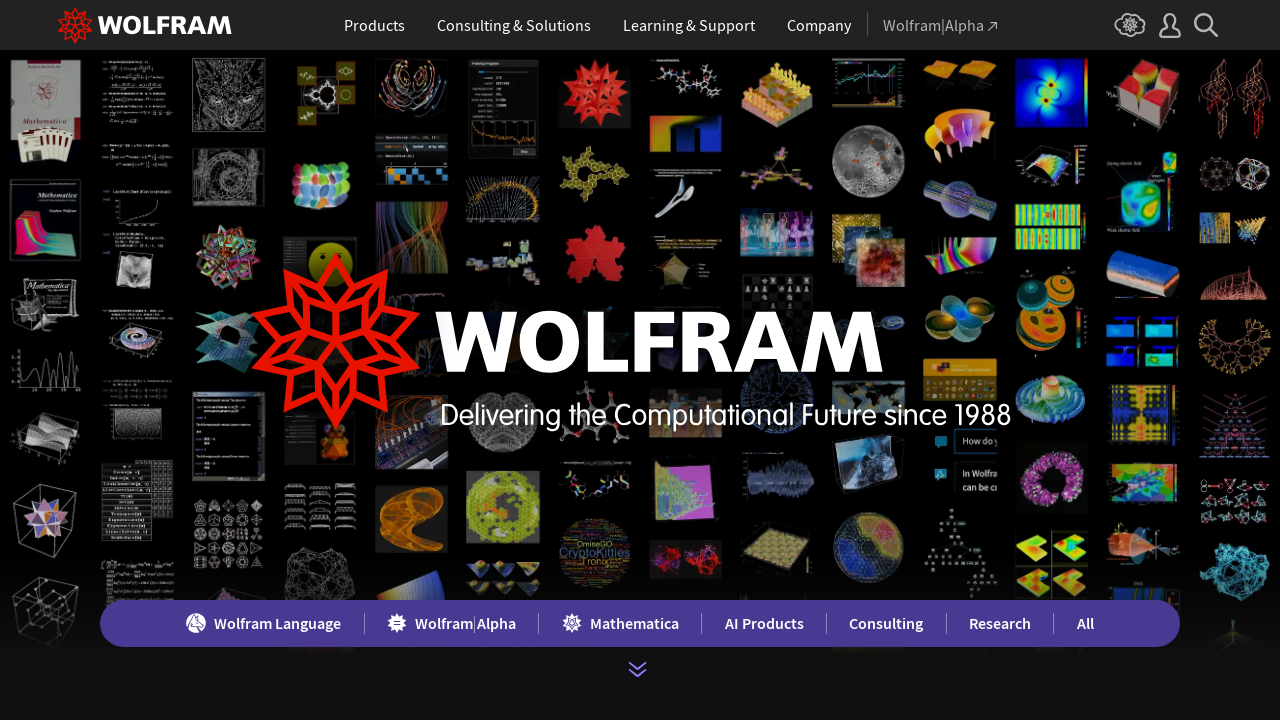

Clicked search icon in top right navigation at (1206, 25) on #_nav-search
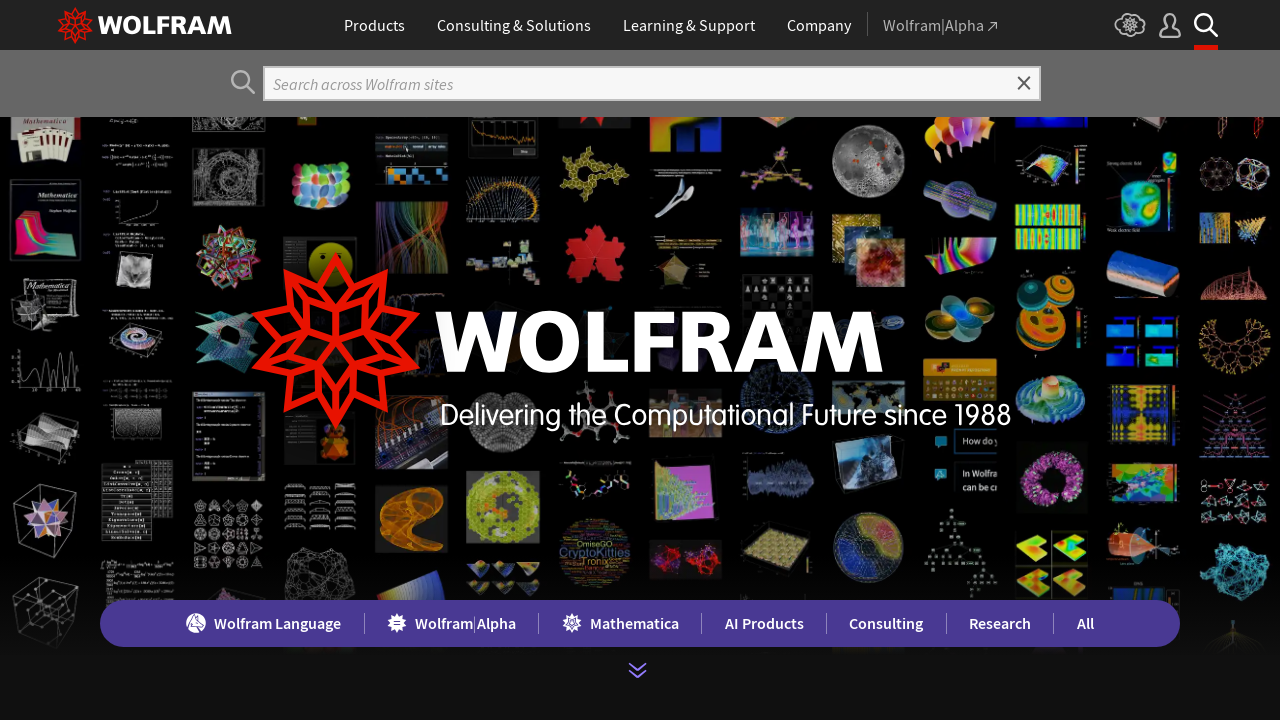

Search input field appeared
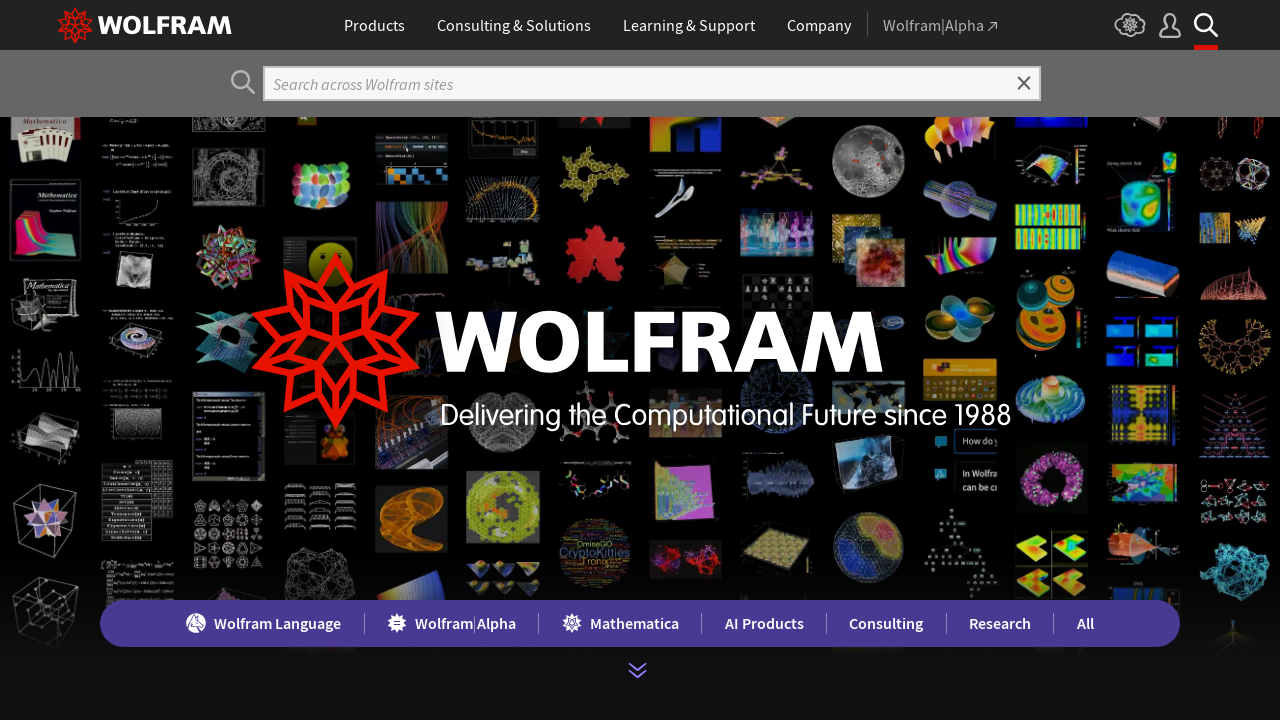

Filled search field with 'Dataset' on input[type='search'], input[name='search'], .search-input
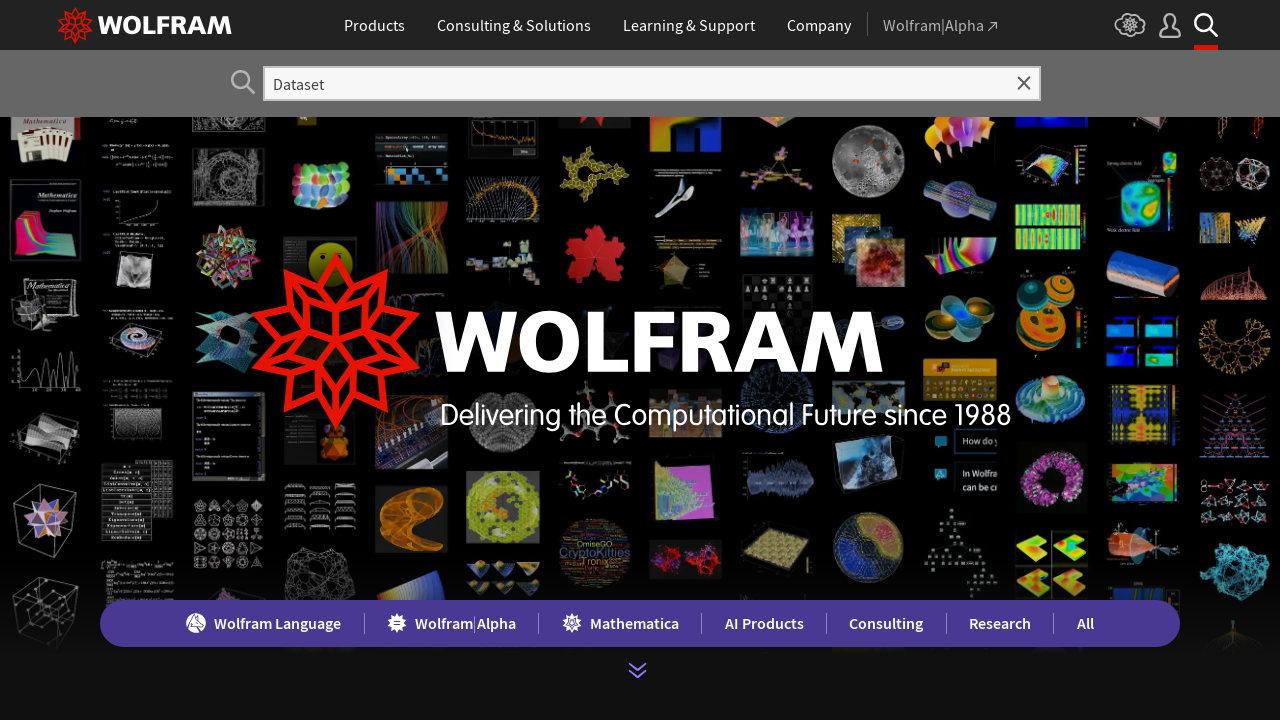

Pressed Enter to submit search query
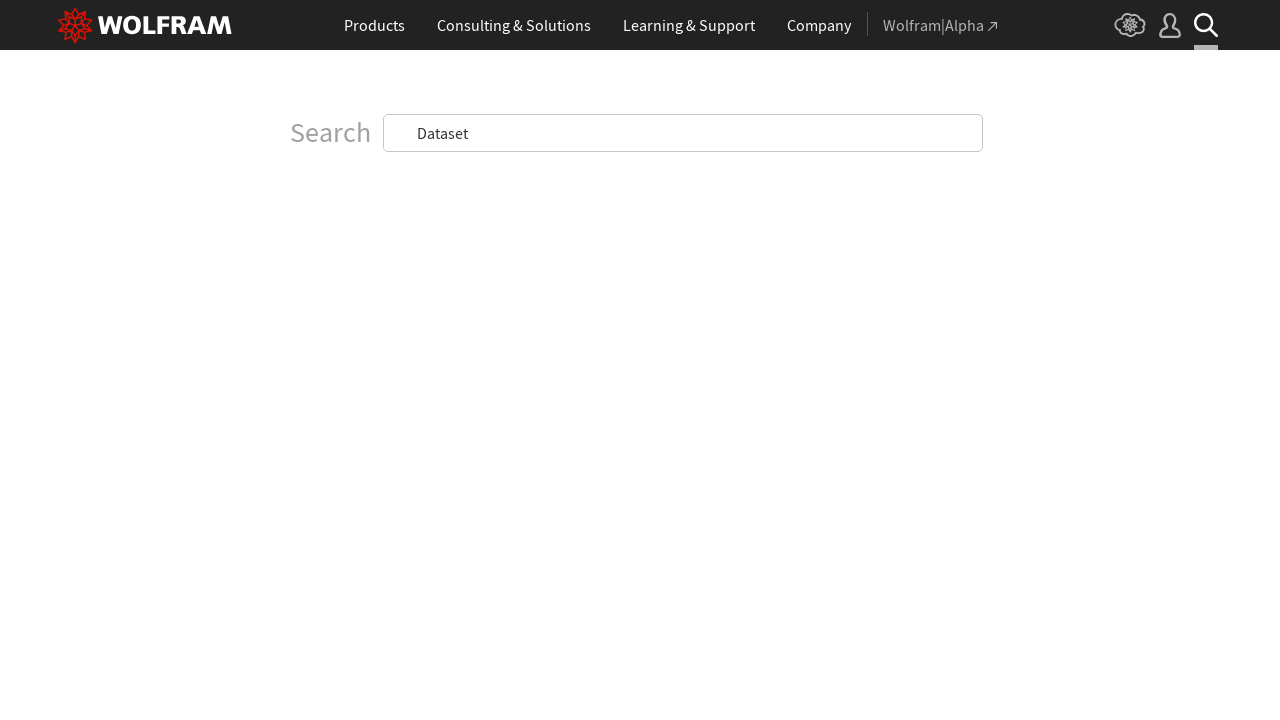

Search results page loaded completely
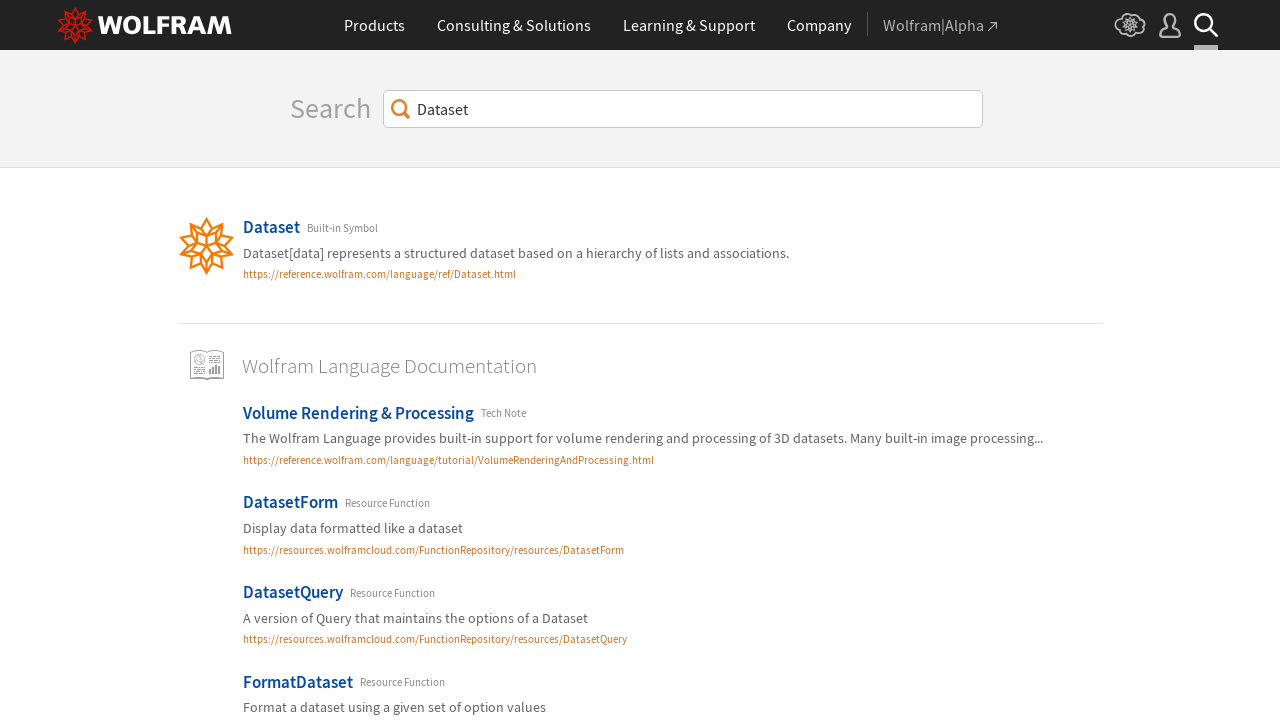

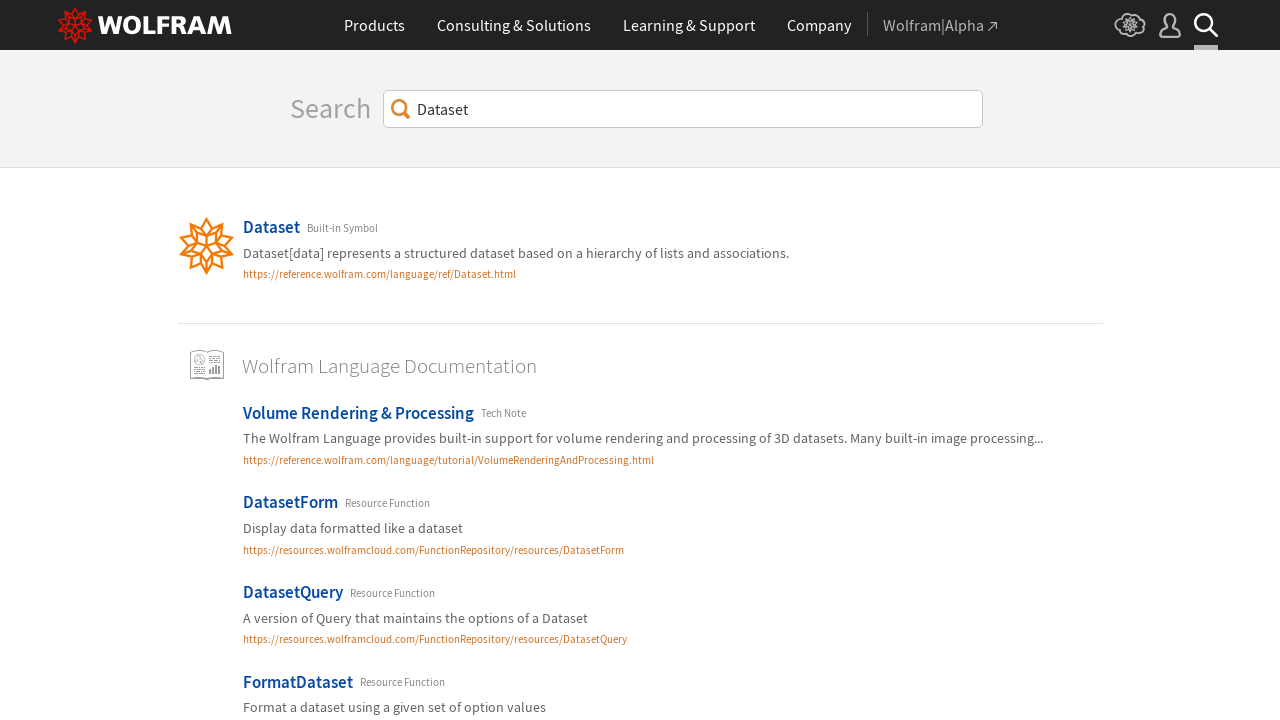